Tests phone number validation for various invalid formats including too short, too long, and invalid prefix

Starting URL: https://alada.vn/tai-khoan/dang-ky.html

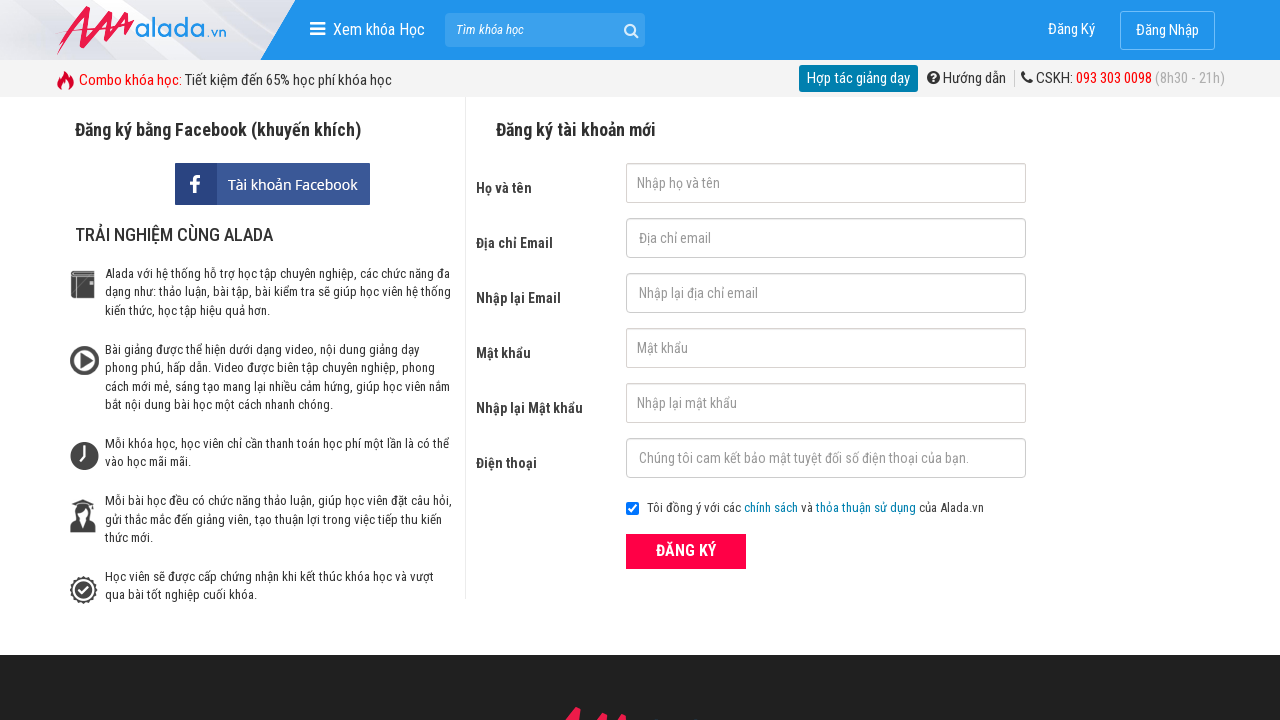

Filled first name field with 'John Wick' on #txtFirstname
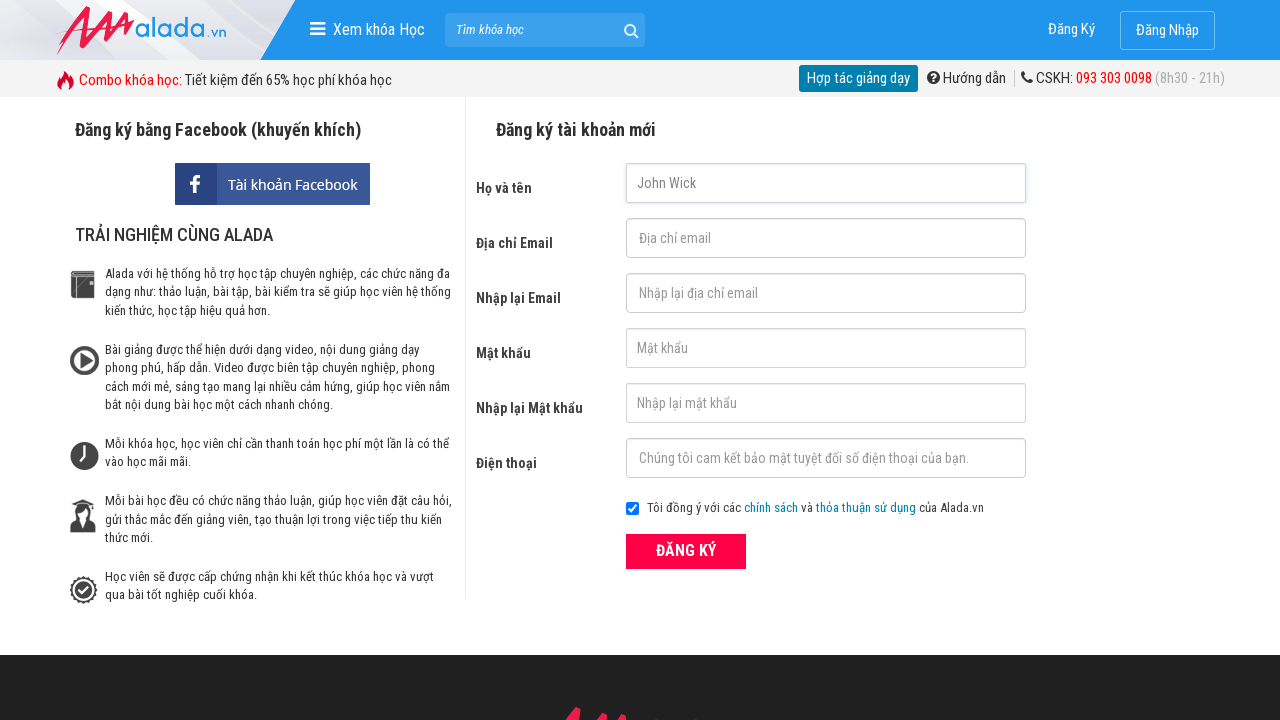

Filled email field with 'john.wick@gmail.com' on input[name='txtEmail']
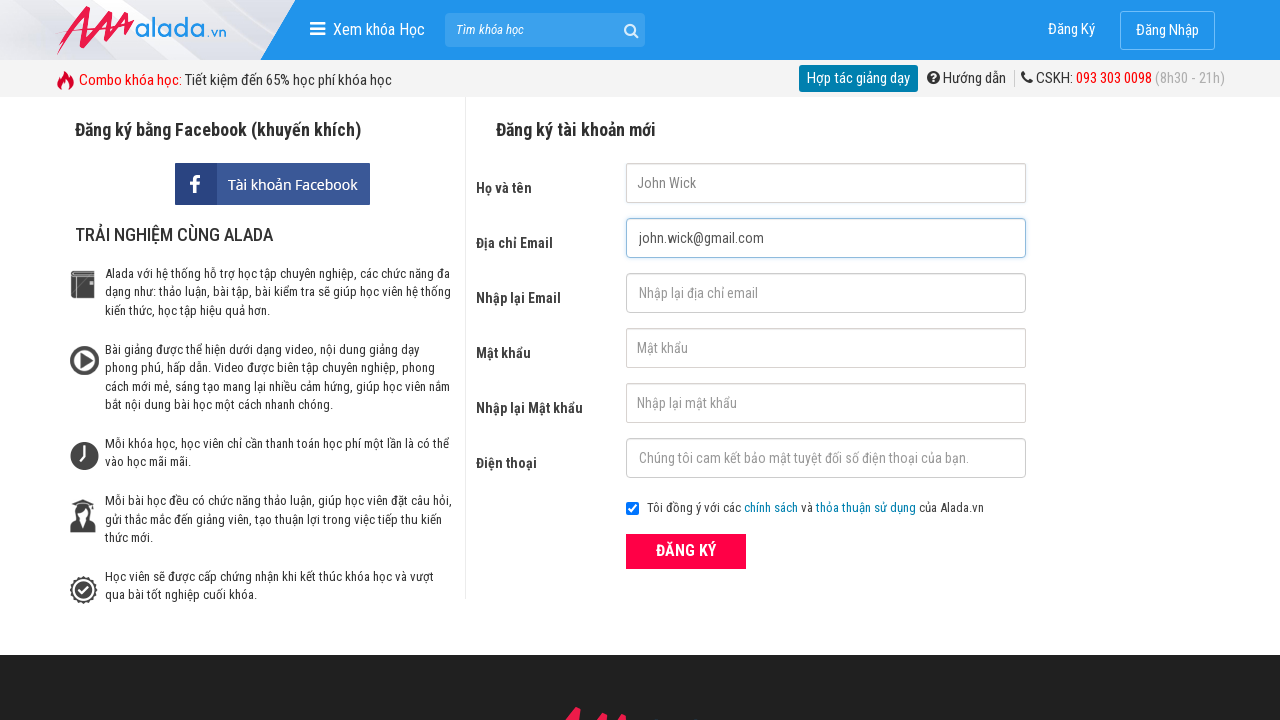

Filled confirm email field with 'john.wick@gmail.com' on #txtCEmail
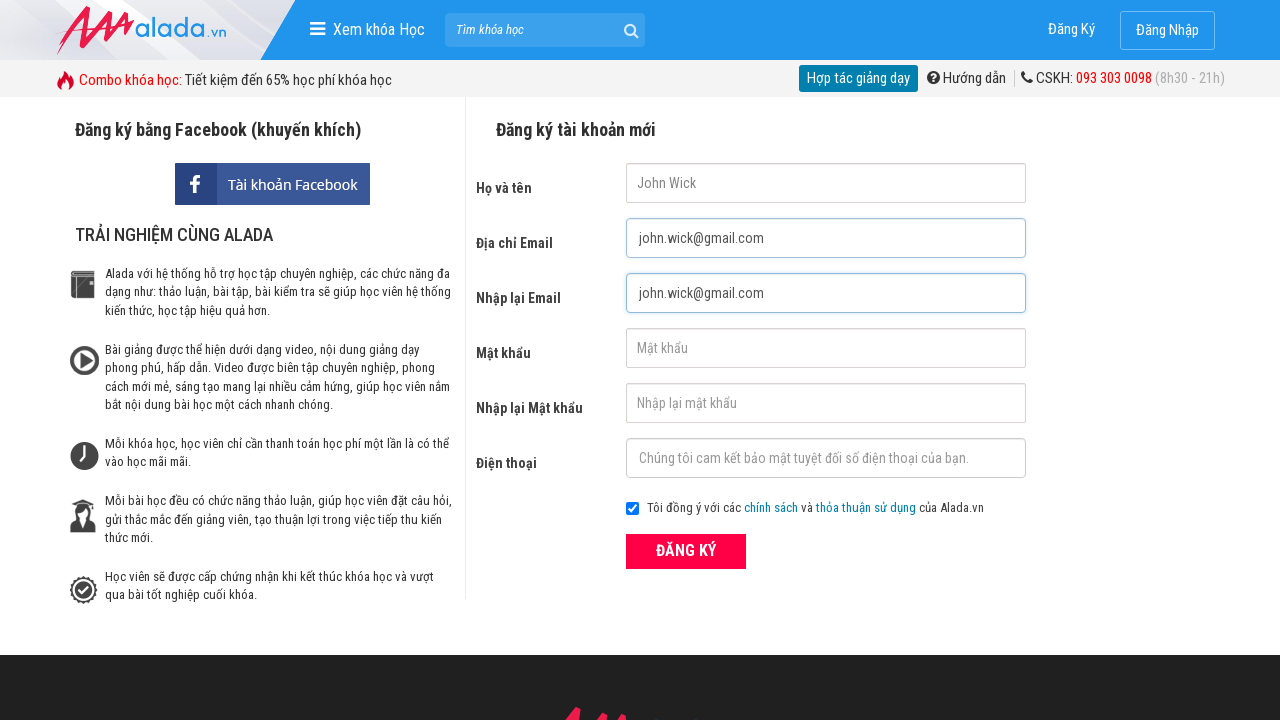

Filled password field with '123456' on #txtPassword
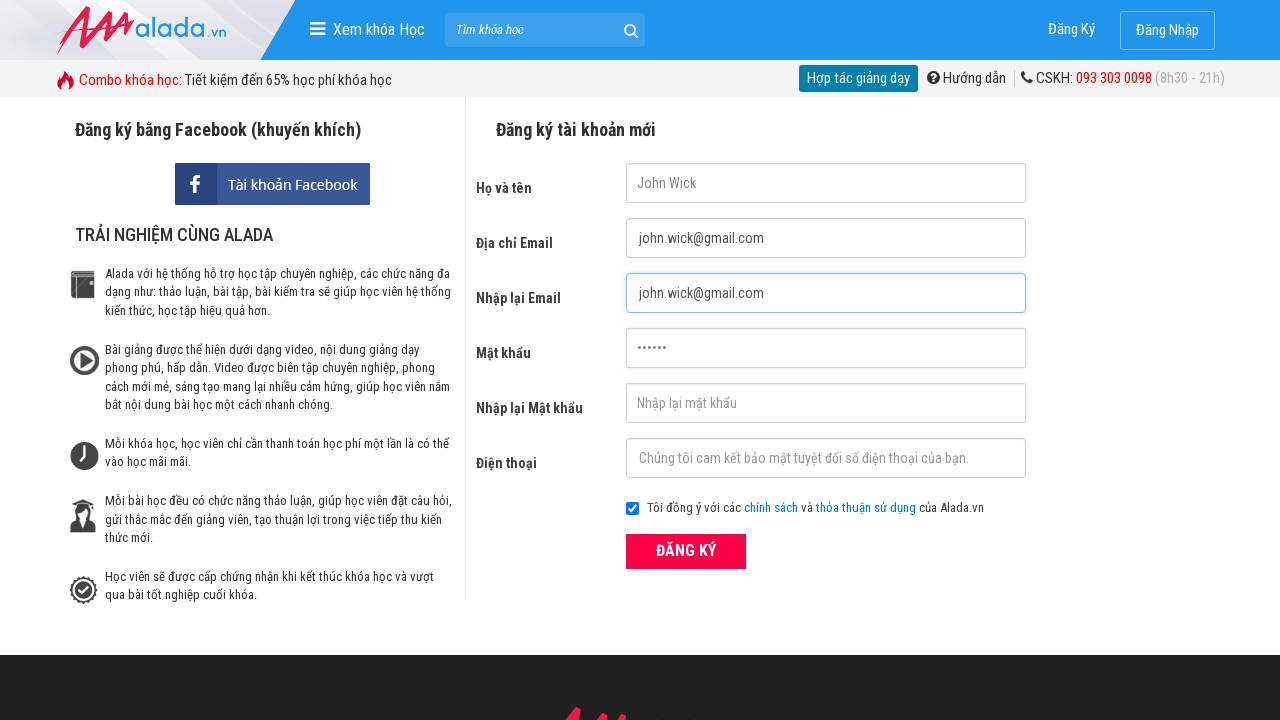

Filled confirm password field with '123456' on #txtCPassword
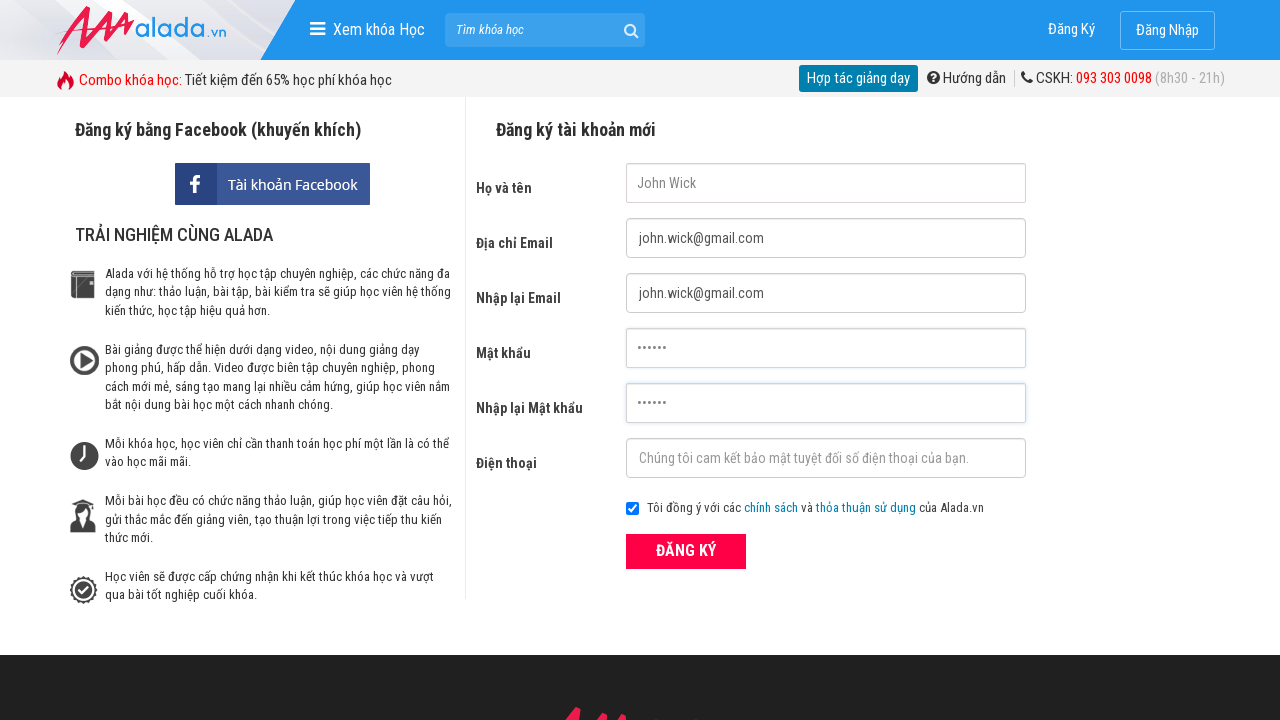

Filled phone field with '09876543' (8 digits - too short) on #txtPhone
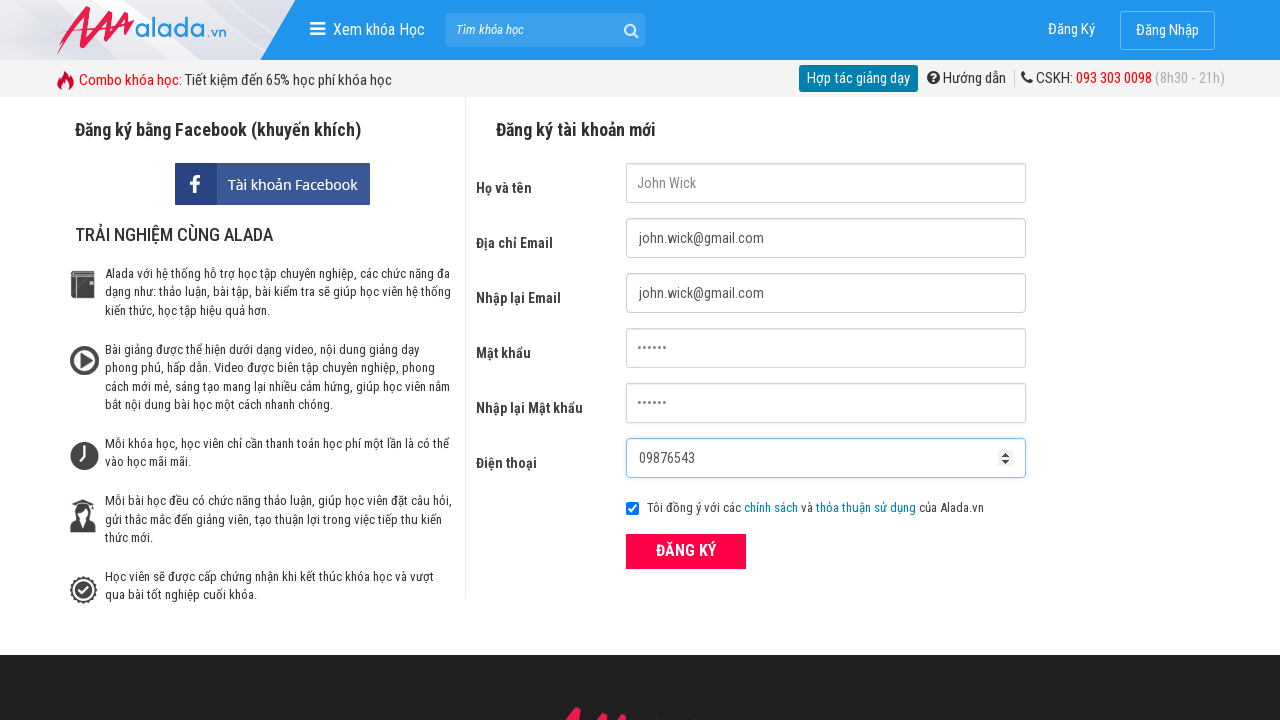

Clicked ĐĂNG KÝ button to submit form with short phone number at (686, 551) on xpath=//form[@id='frmLogin']//button[text()='ĐĂNG KÝ']
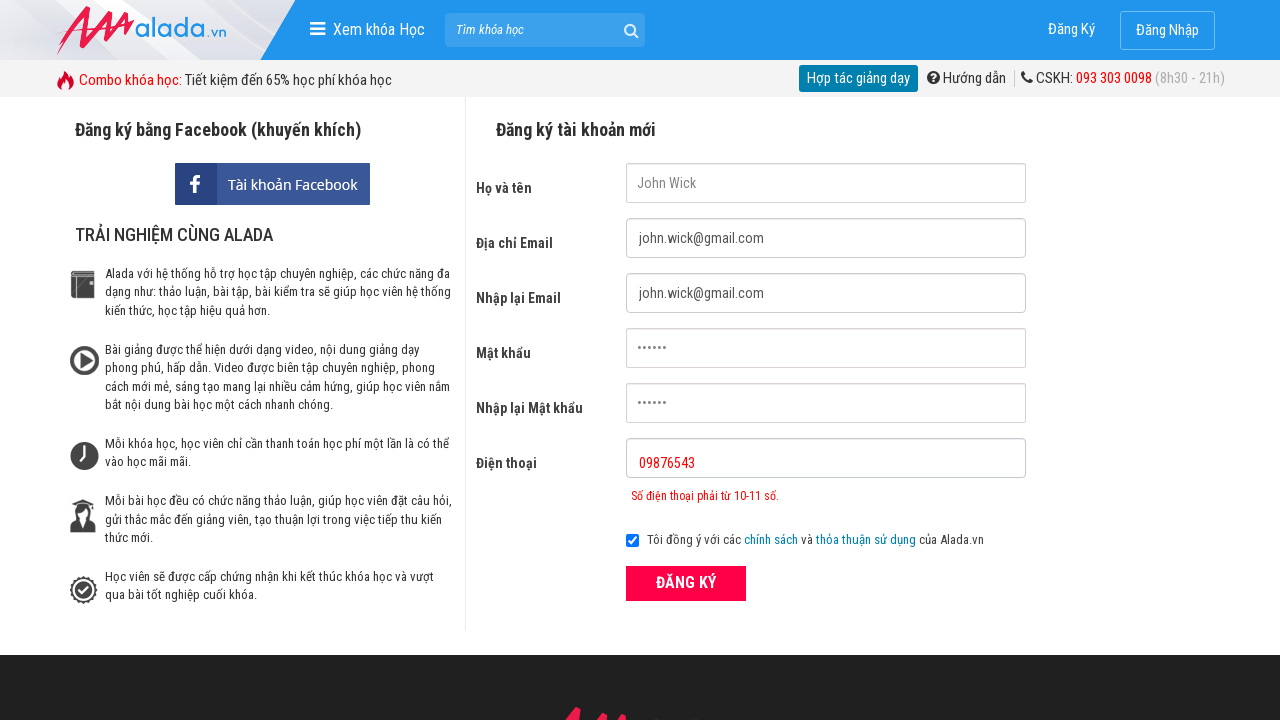

Verified phone number error message displayed for too short number
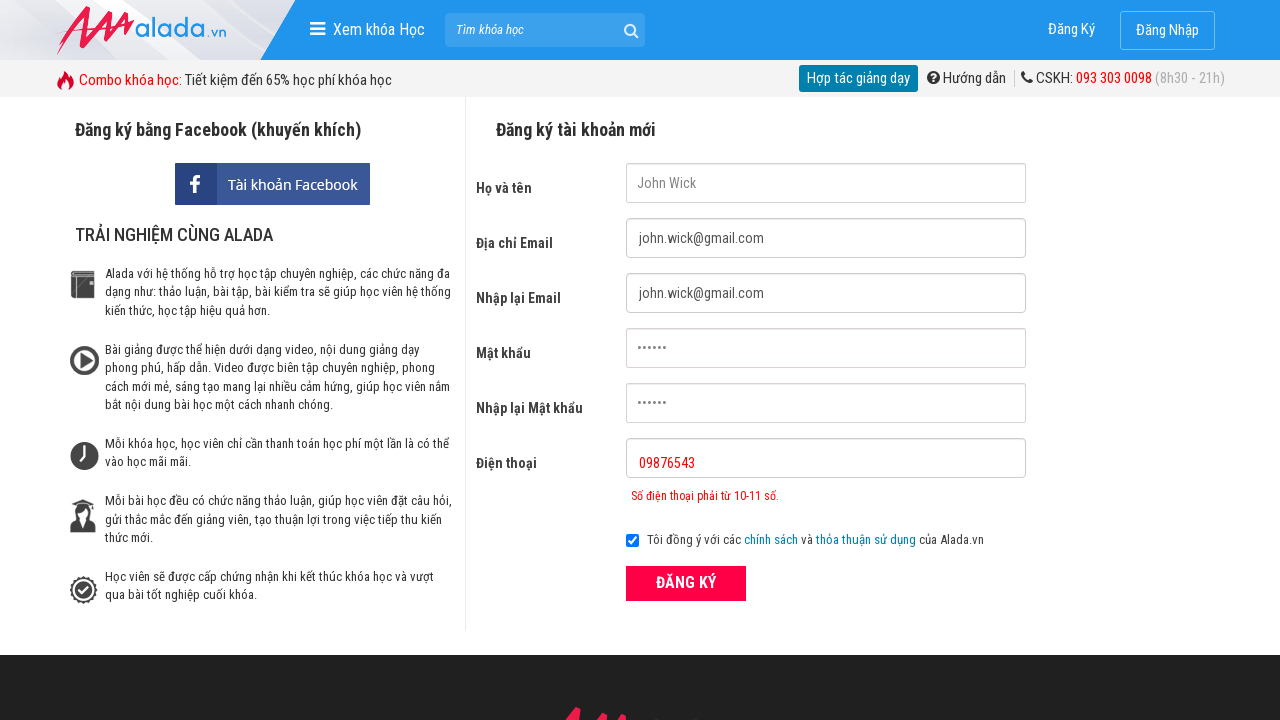

Cleared phone field on #txtPhone
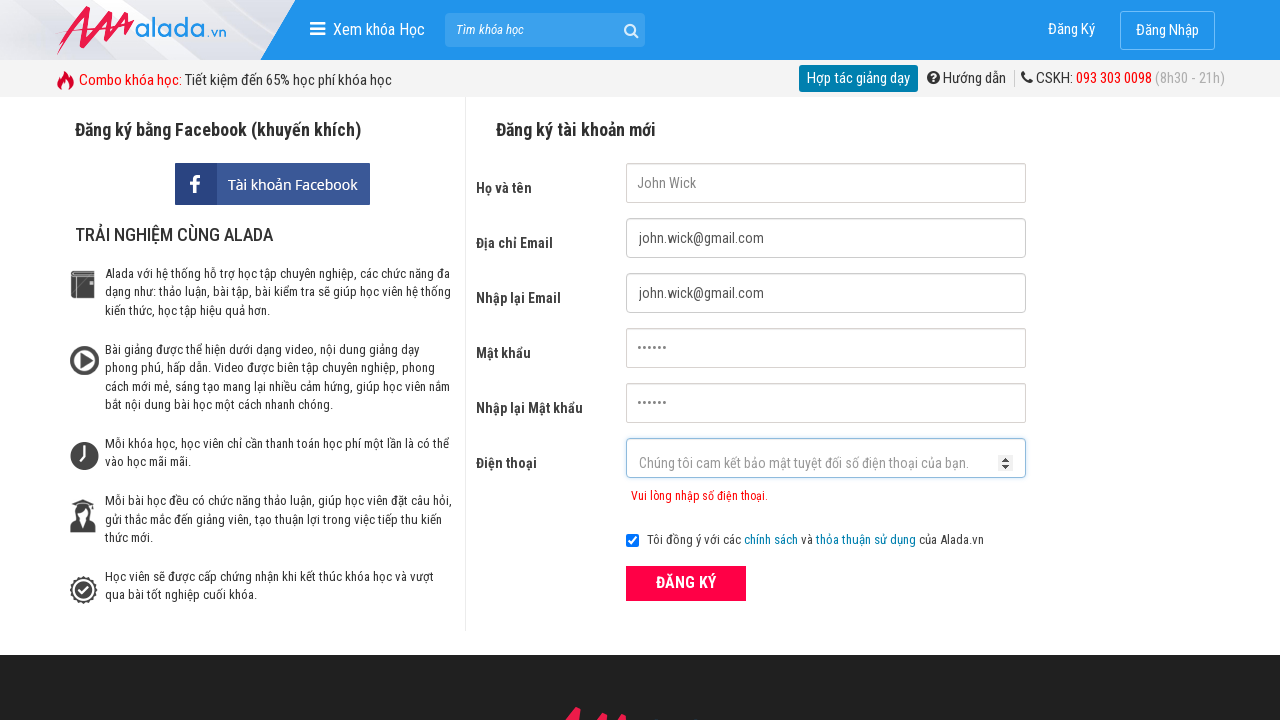

Filled phone field with '09876543210111' (14 digits - too long) on #txtPhone
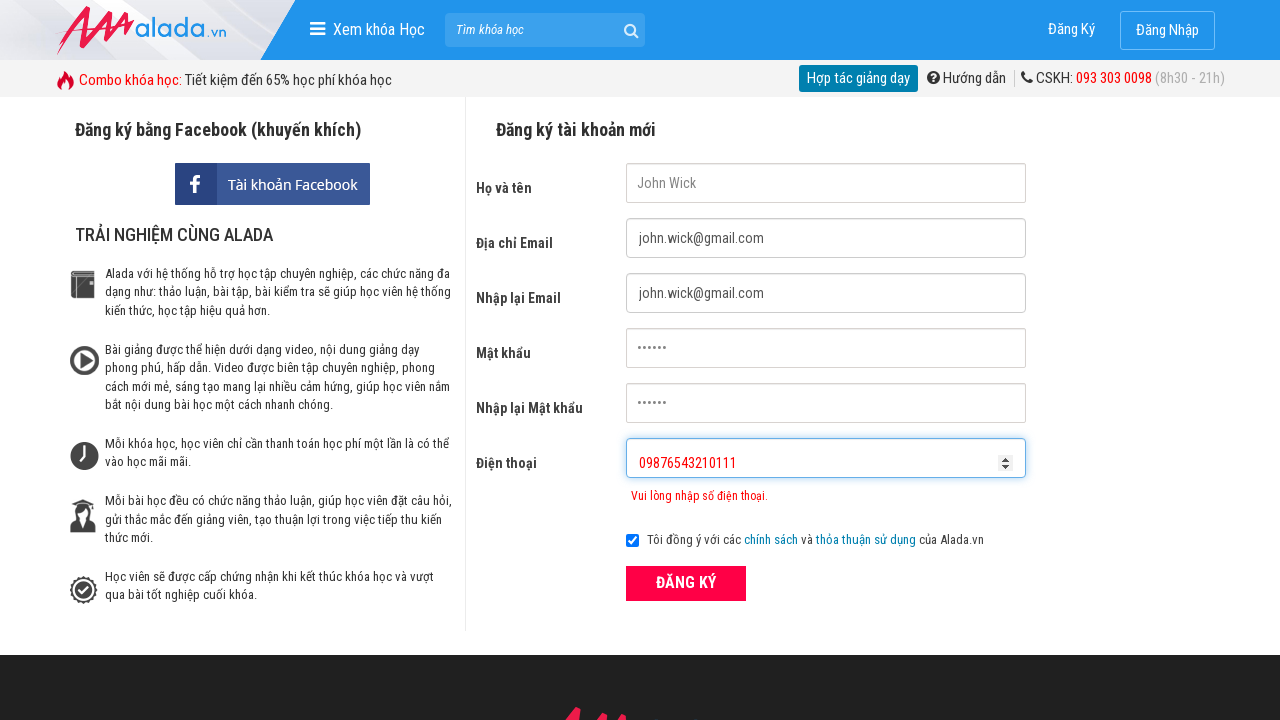

Clicked ĐĂNG KÝ button to submit form with long phone number at (686, 583) on xpath=//form[@id='frmLogin']//button[text()='ĐĂNG KÝ']
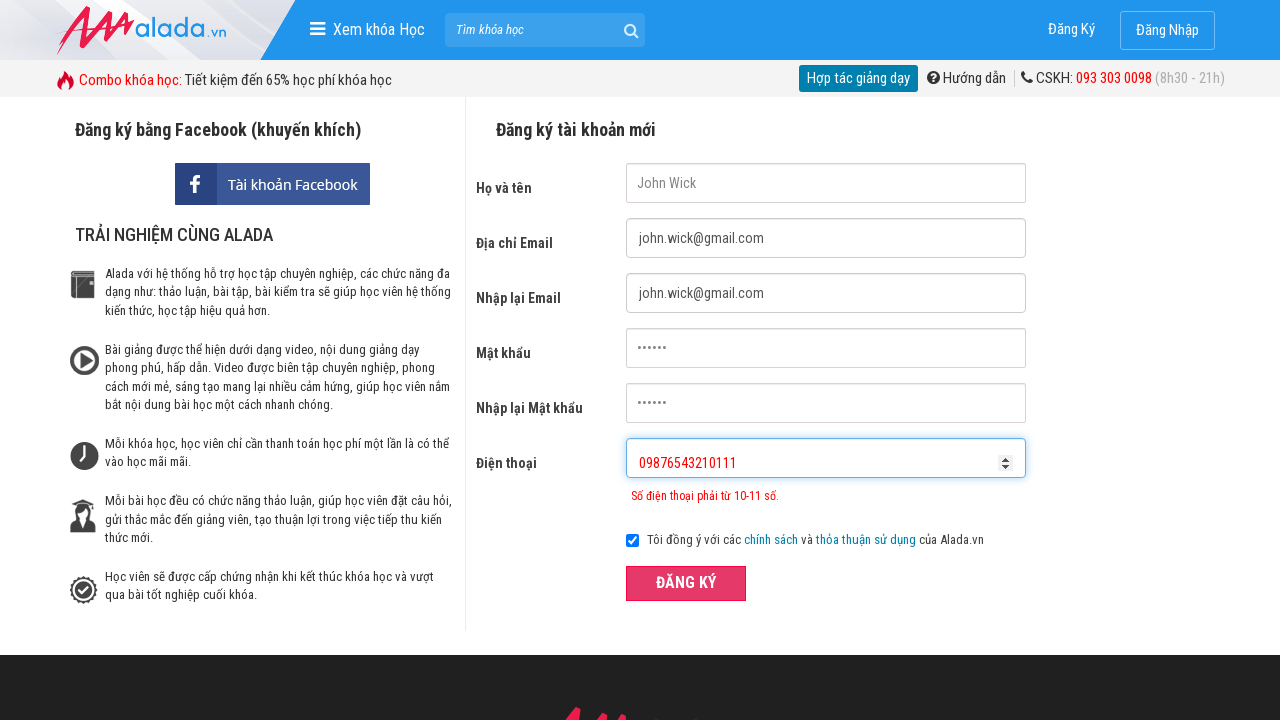

Verified phone number error message displayed for too long number
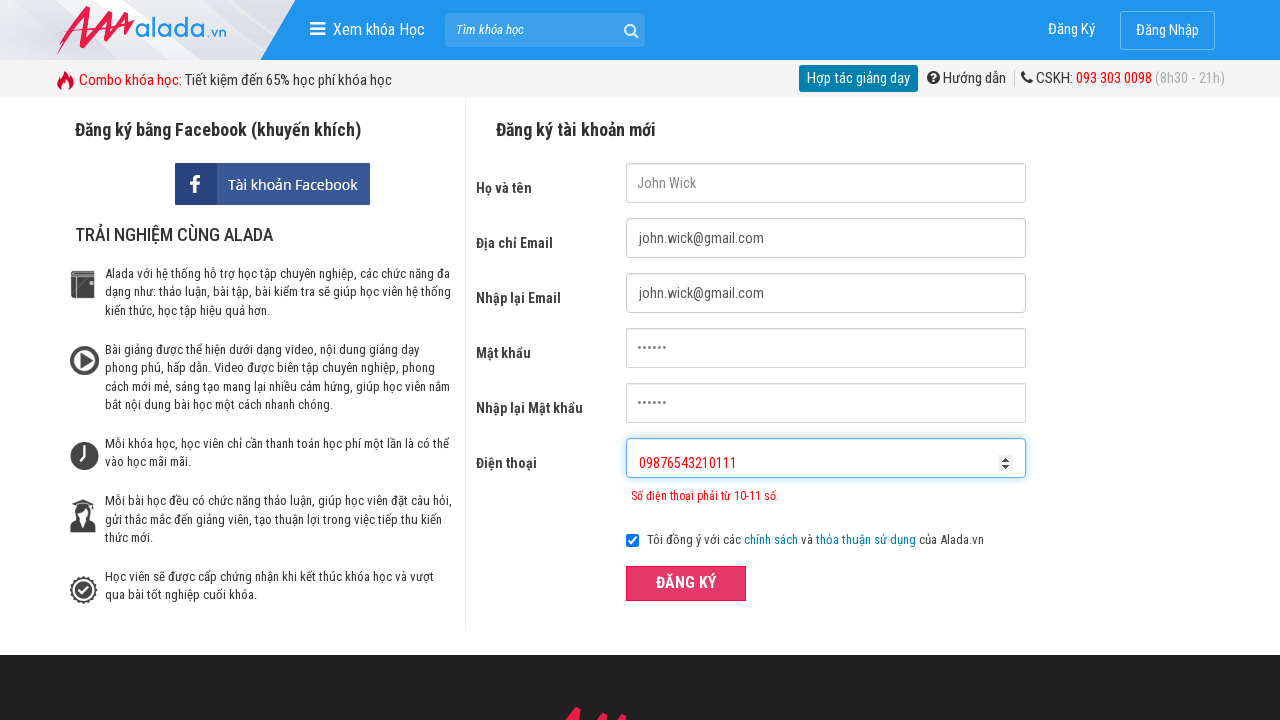

Cleared phone field on #txtPhone
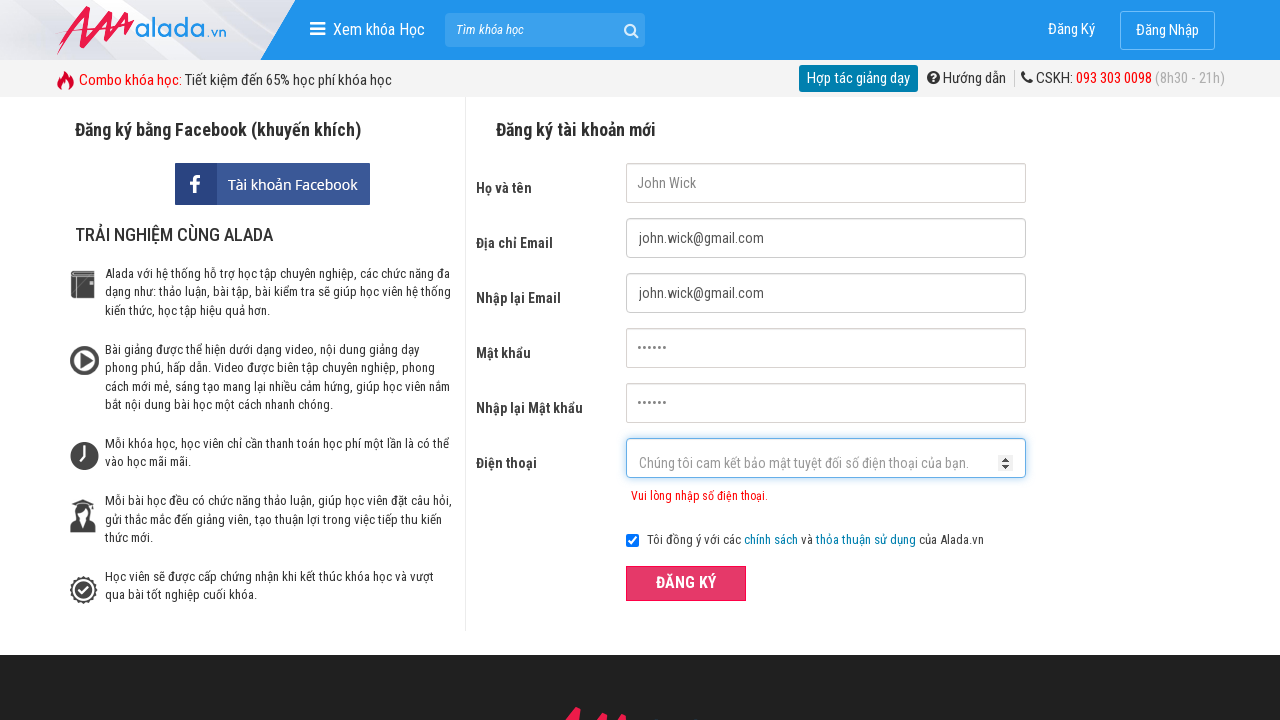

Filled phone field with '00987654321' (invalid prefix '00') on #txtPhone
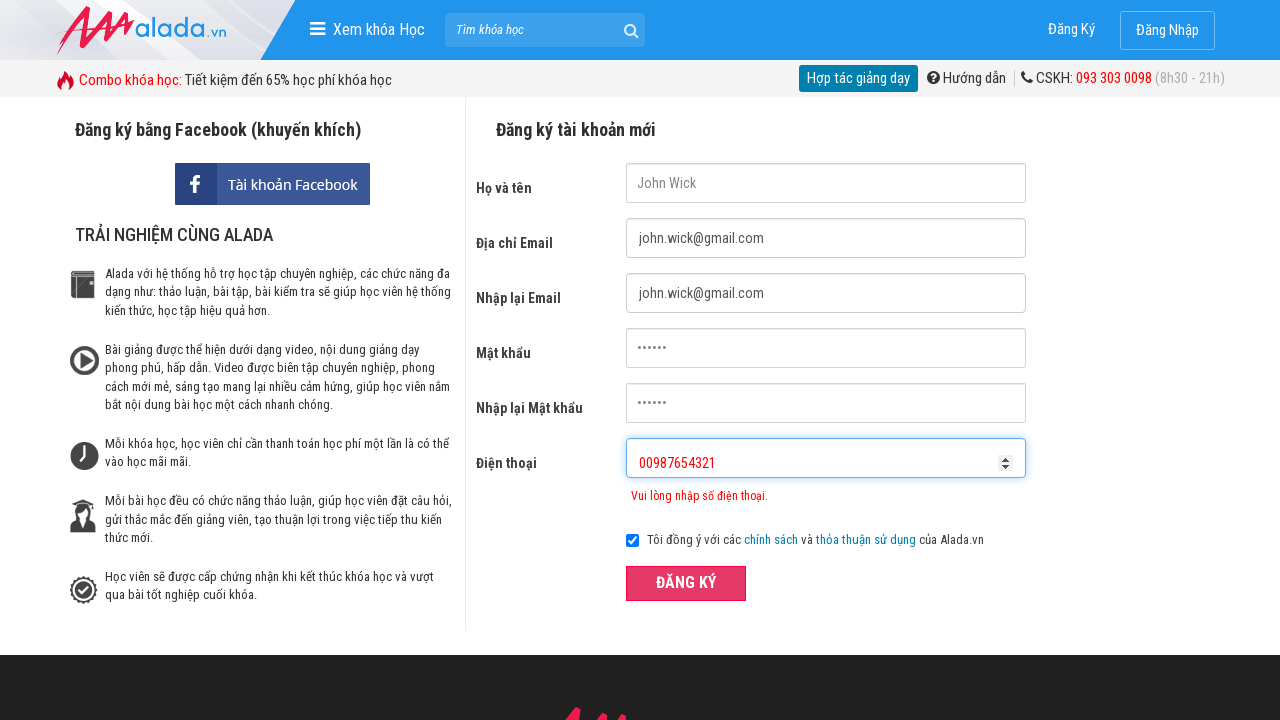

Clicked ĐĂNG KÝ button to submit form with invalid prefix phone number at (686, 583) on xpath=//form[@id='frmLogin']//button[text()='ĐĂNG KÝ']
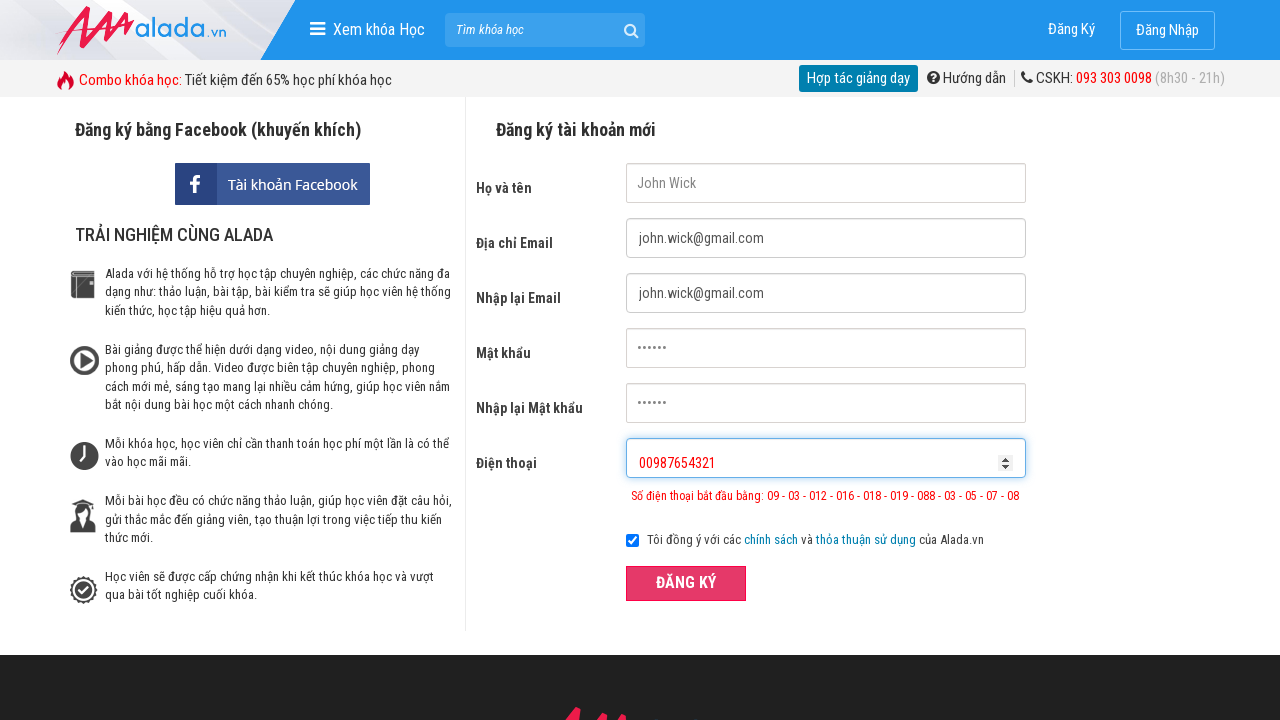

Verified phone number error message displayed for invalid prefix
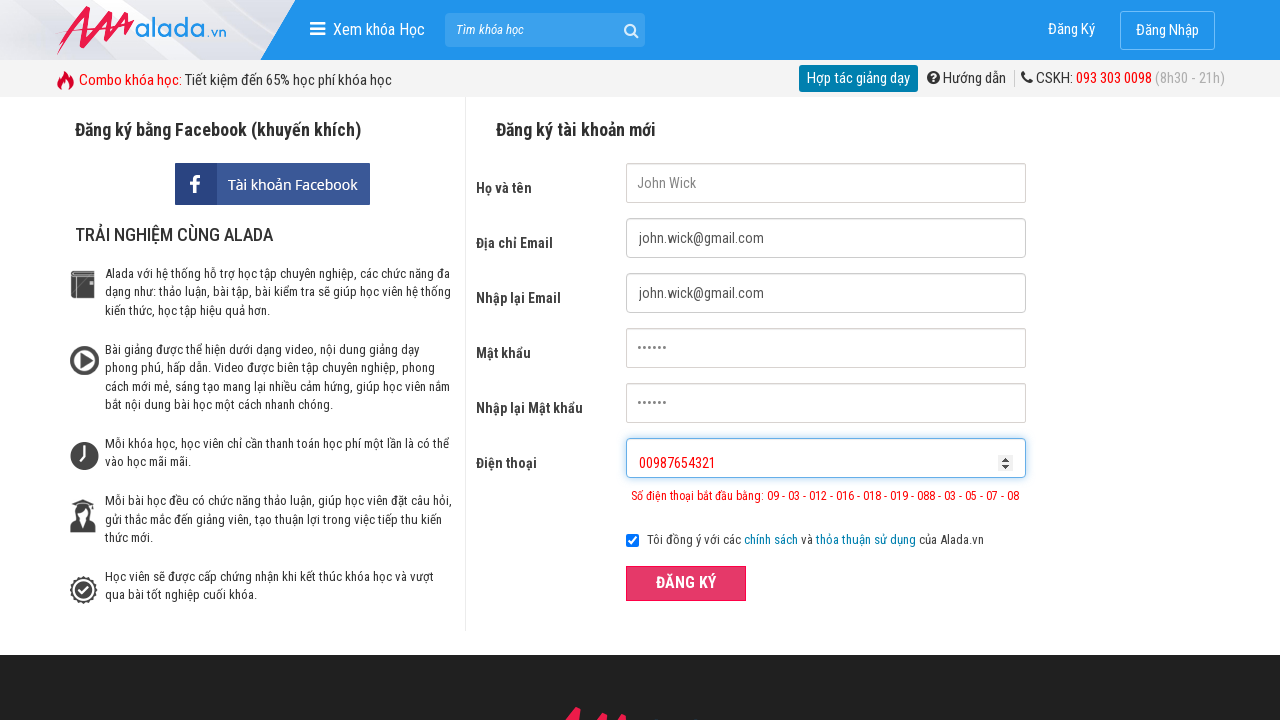

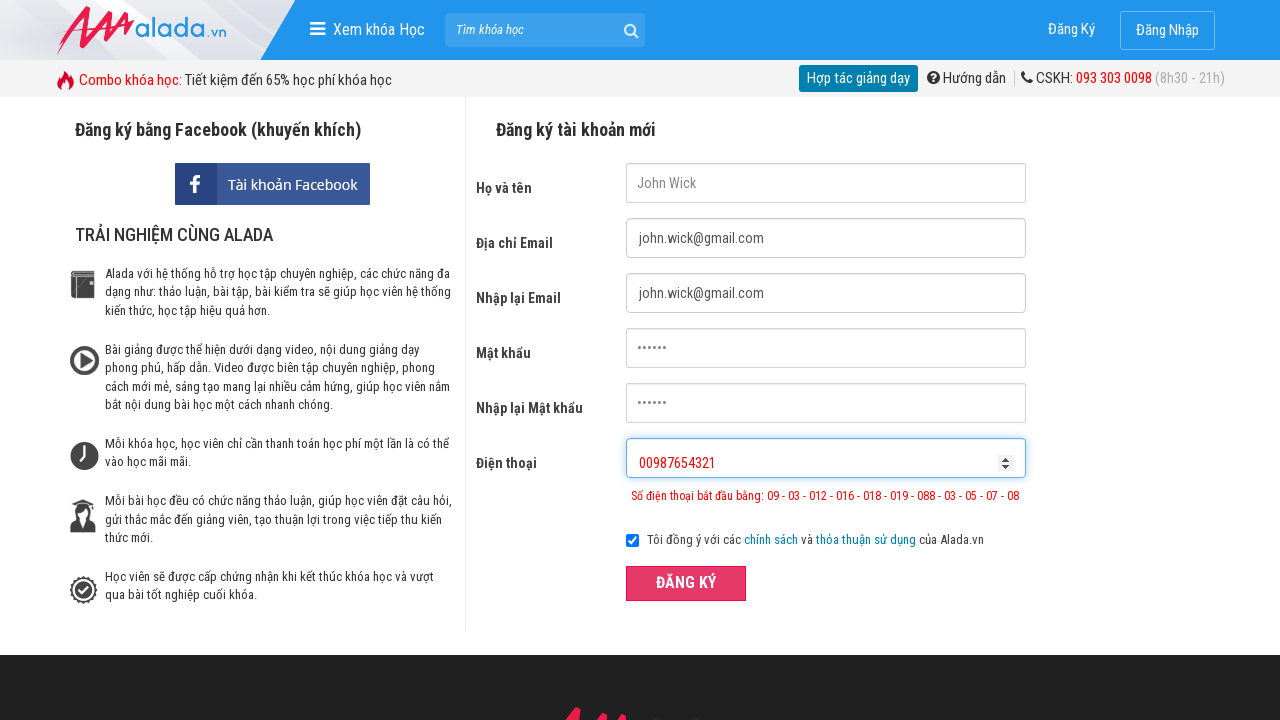